Tests dynamic controls by clicking remove and add buttons to verify element visibility changes

Starting URL: https://the-internet.herokuapp.com/dynamic_controls

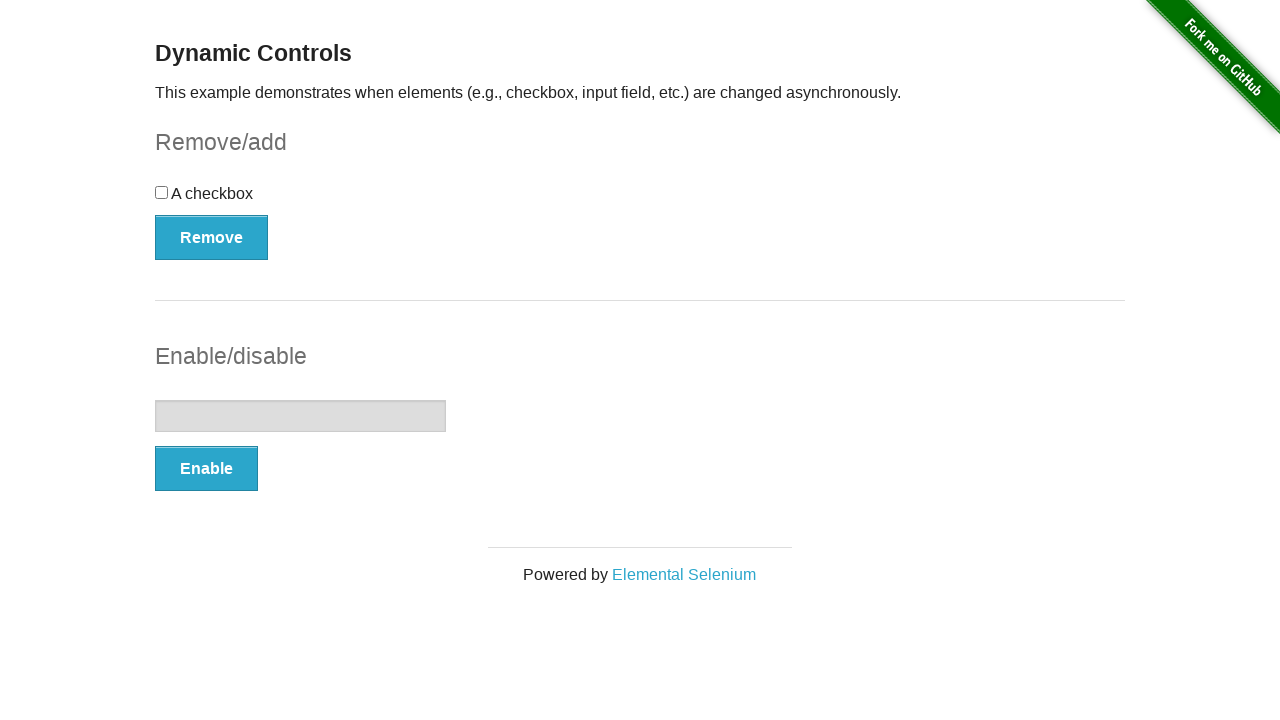

Clicked the Remove button to hide the dynamic control element at (212, 237) on (//button[@type='button'])[1]
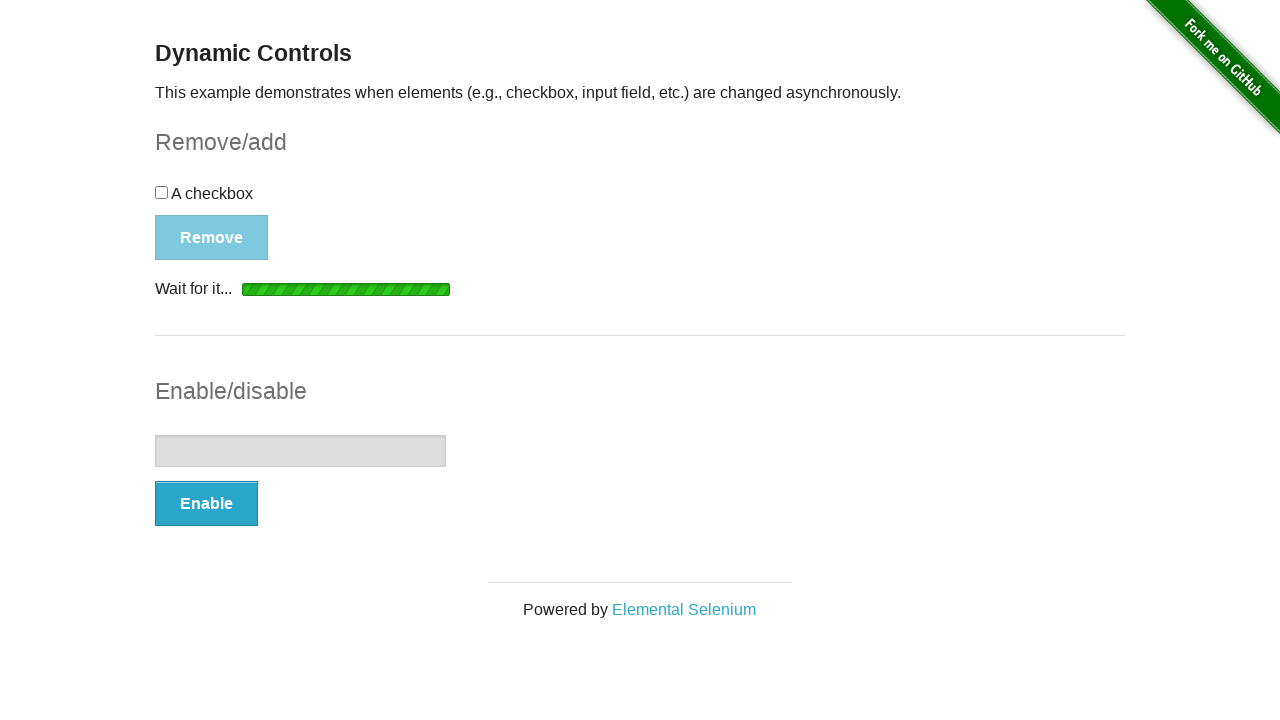

Verified that the 'It's gone!' message appeared after removing the element
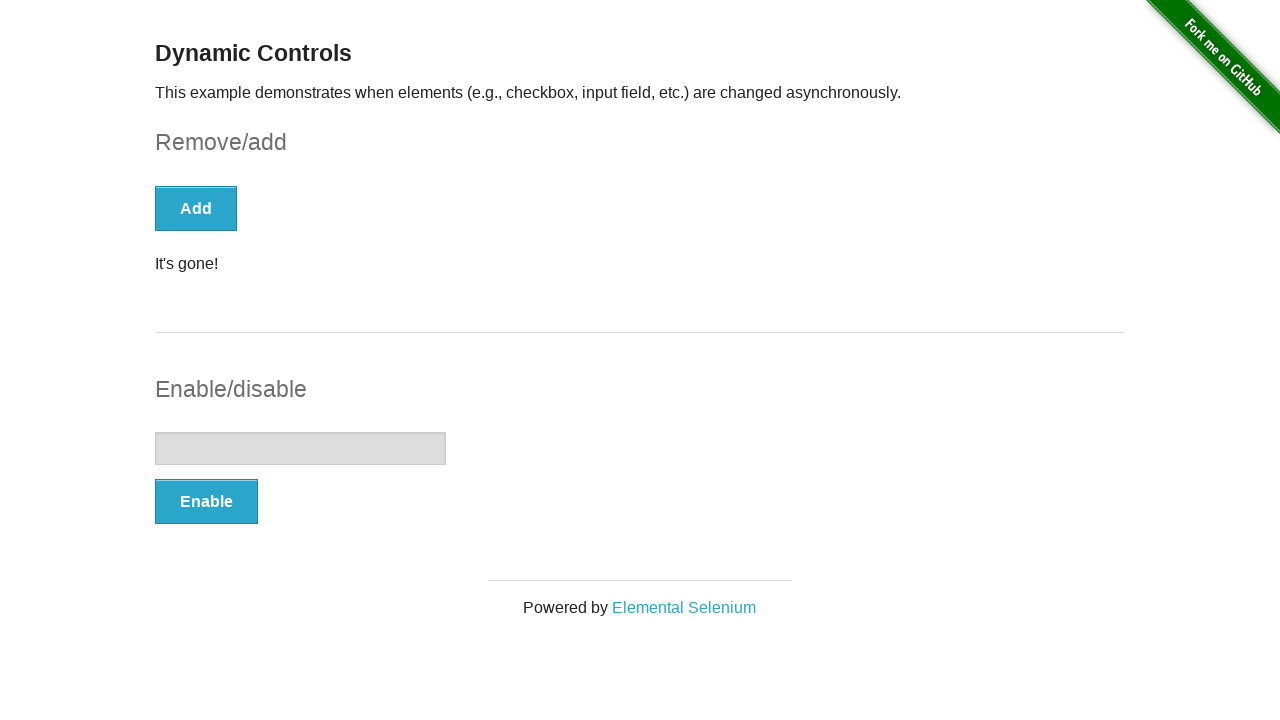

Clicked the Add button to restore the dynamic control element at (196, 208) on (//button[@autocomplete='off'])[1]
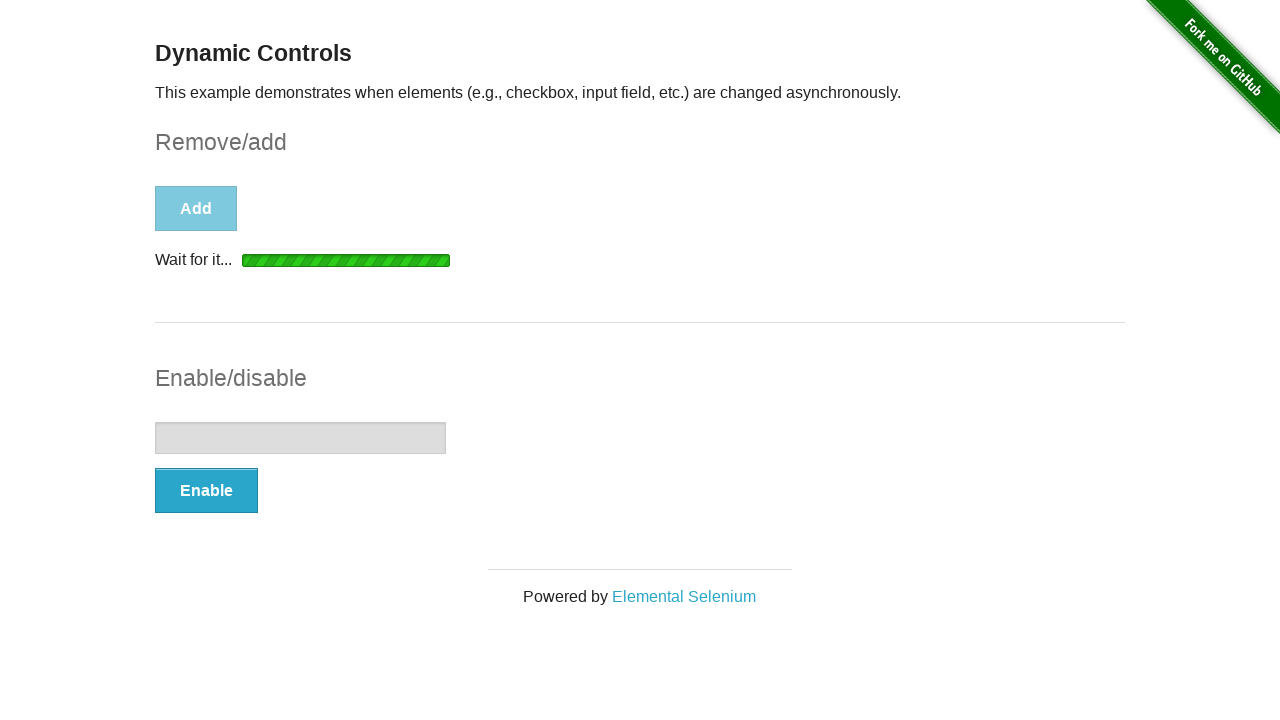

Verified that the element message is displayed again after adding it back
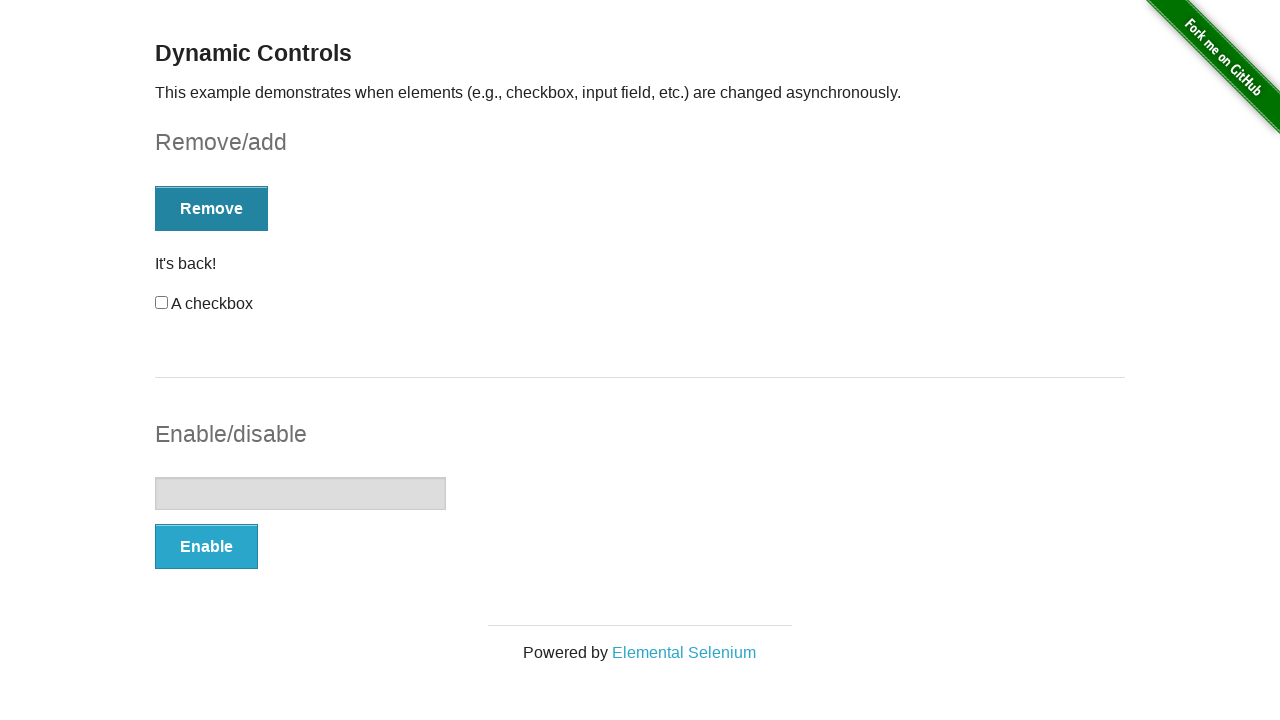

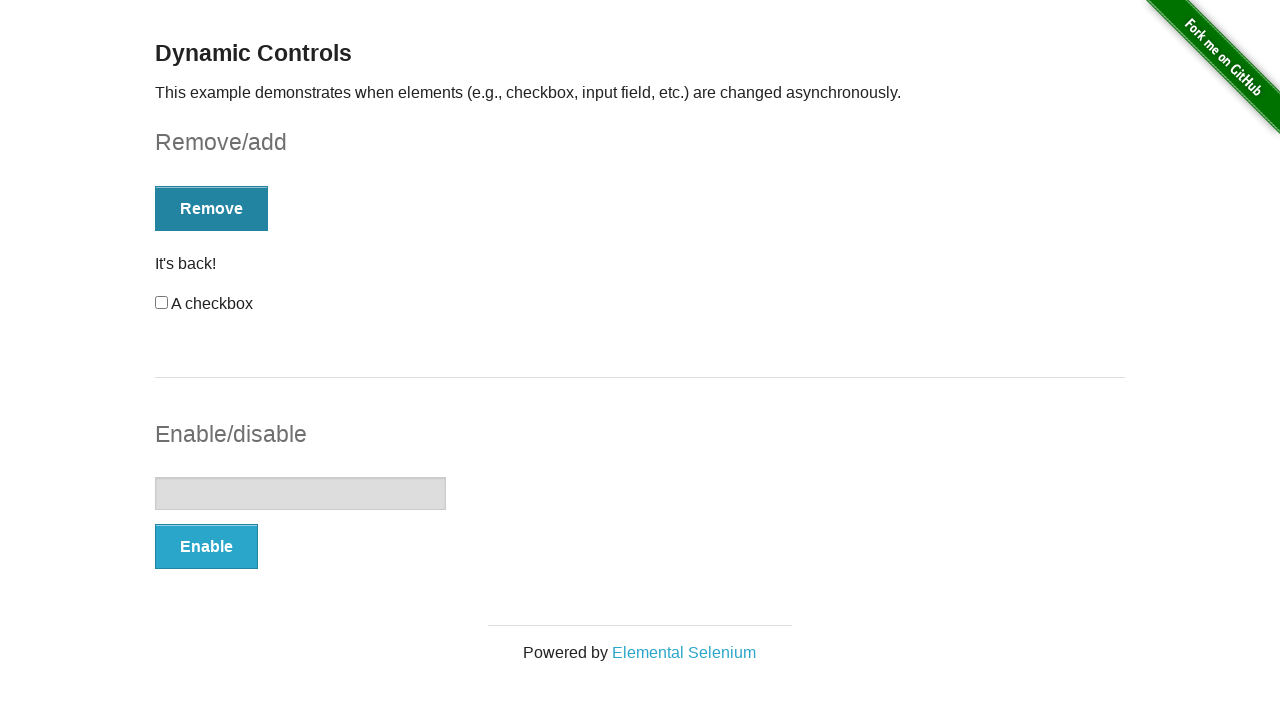